Tests pagination functionality on the quotes website by navigating through multiple pages of quotes using the "next" button until reaching the last page.

Starting URL: https://quotes.toscrape.com

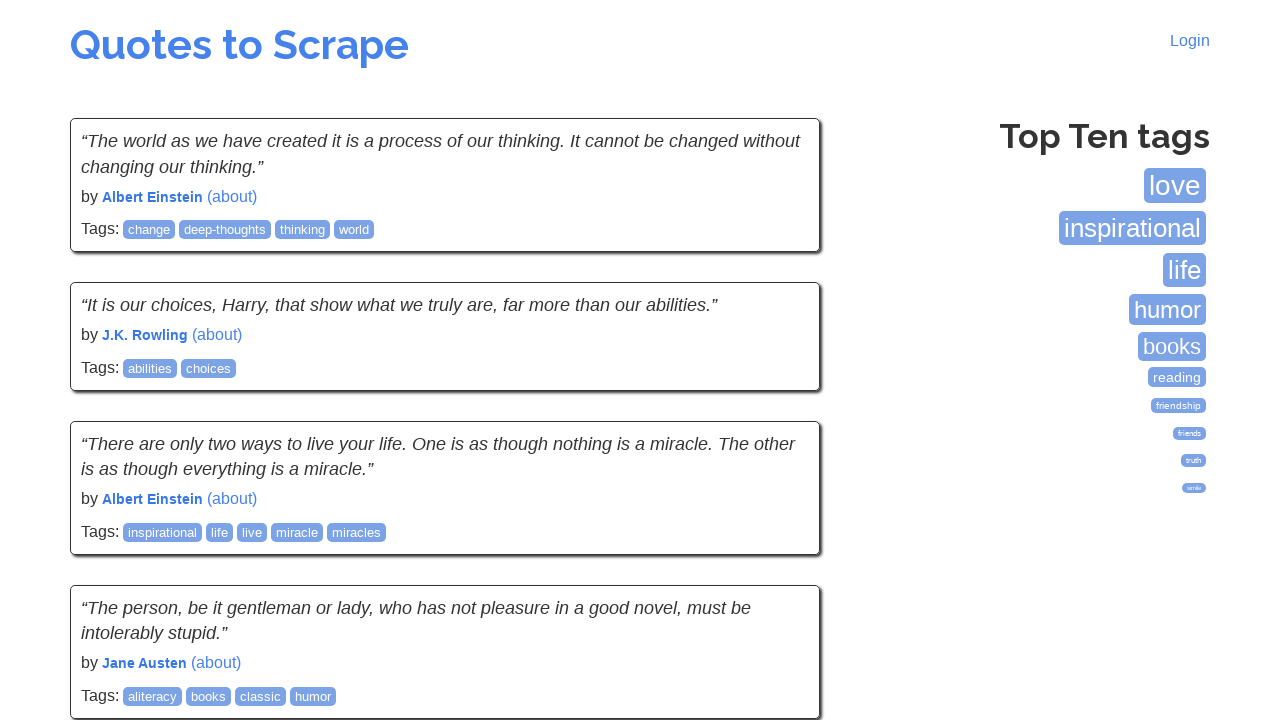

Waited for quotes to load on the first page
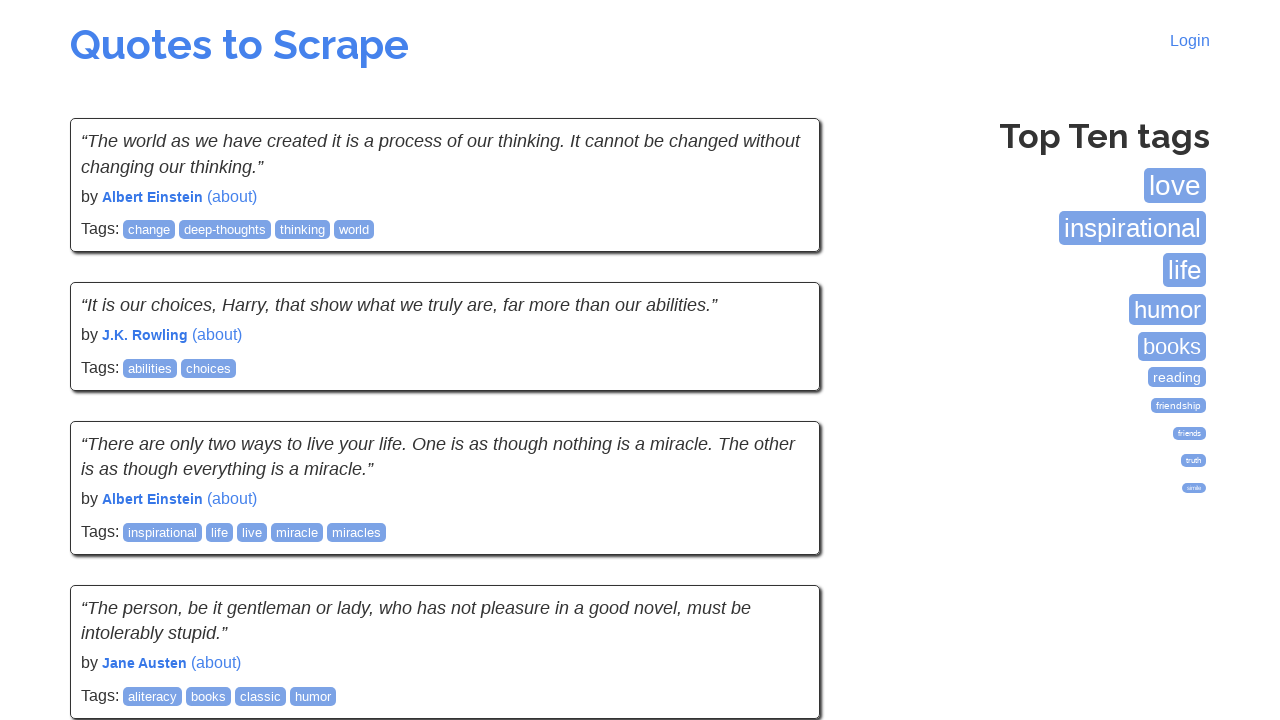

Clicked next button to navigate to page 2 at (778, 542) on li.next a
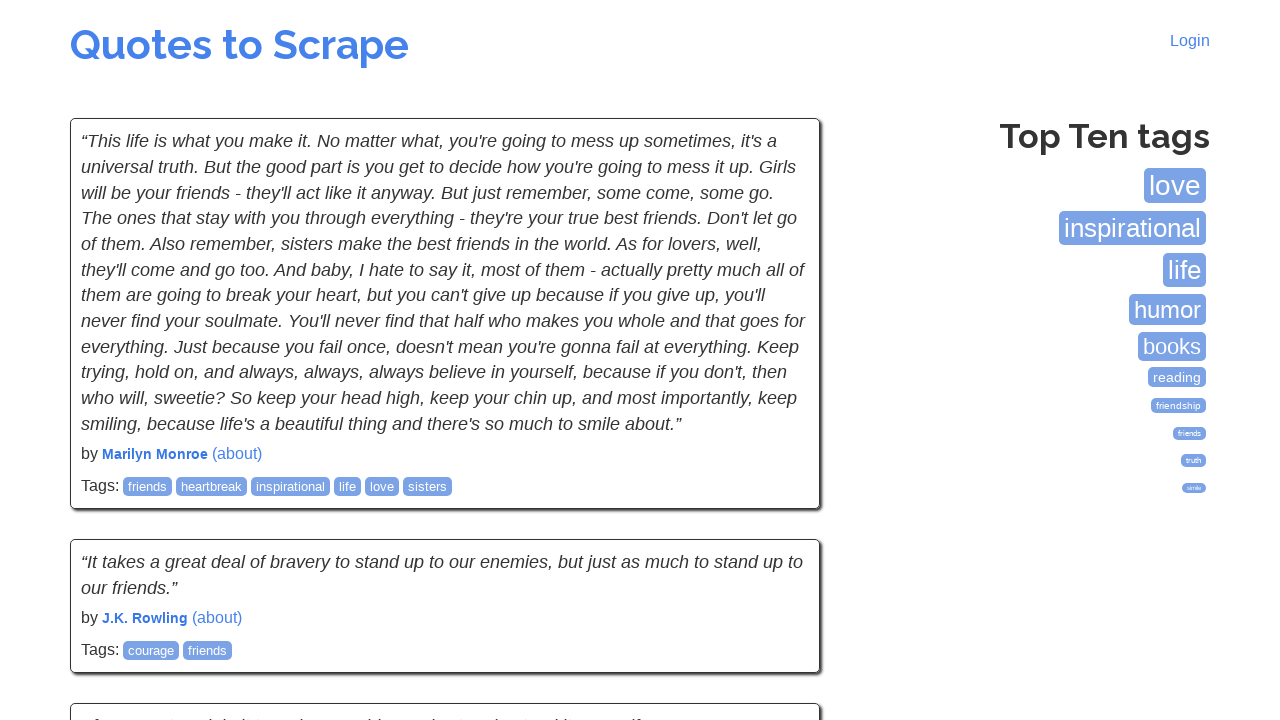

Quotes loaded on page 2
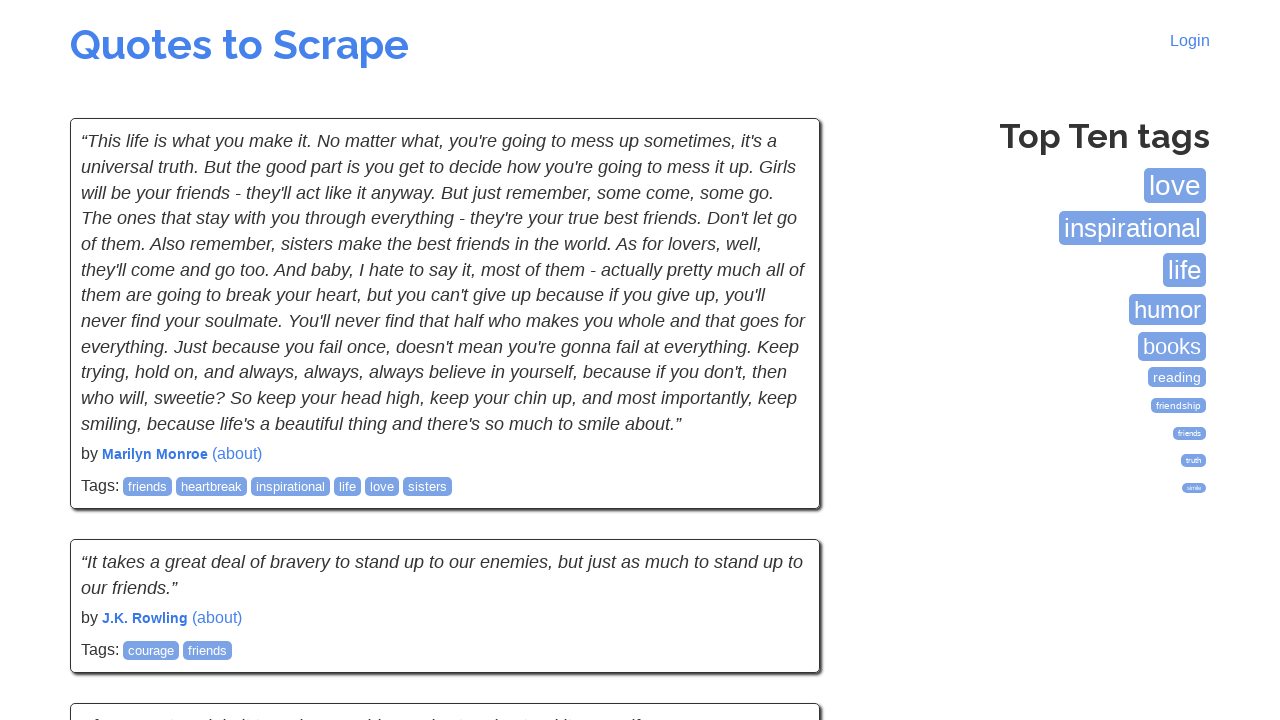

Clicked next button to navigate to page 3 at (778, 542) on li.next a
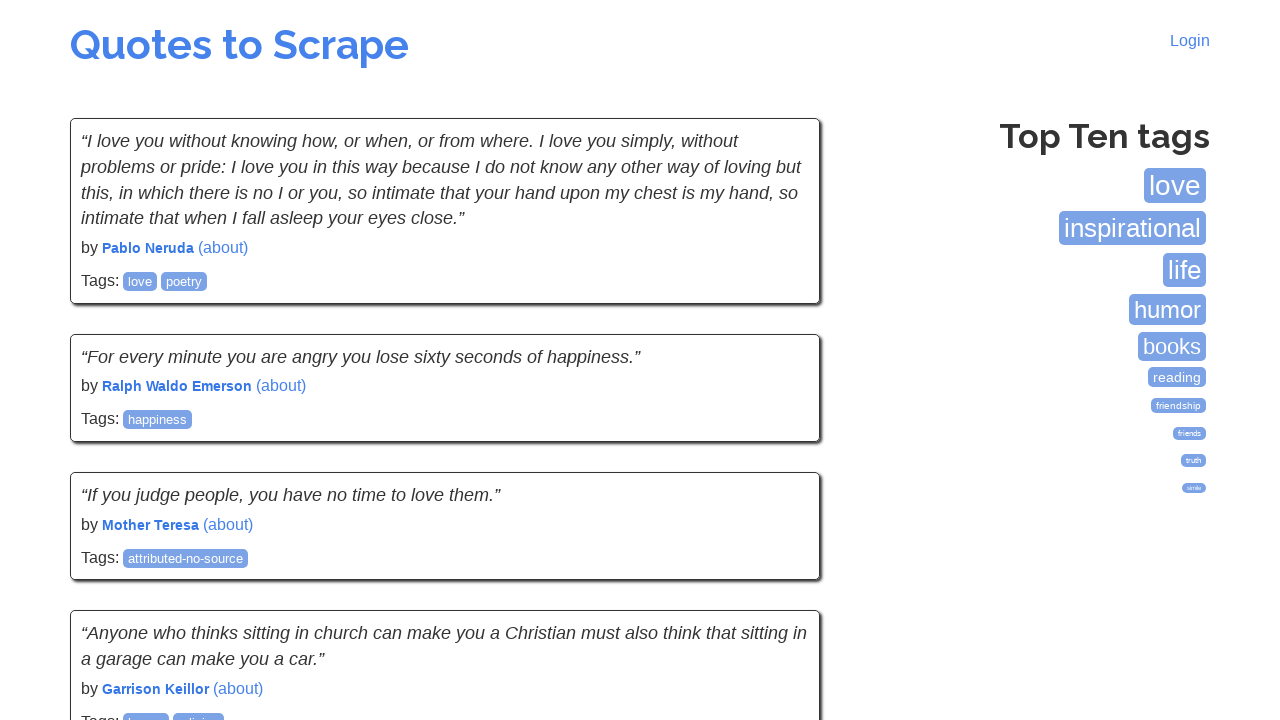

Quotes loaded on page 3
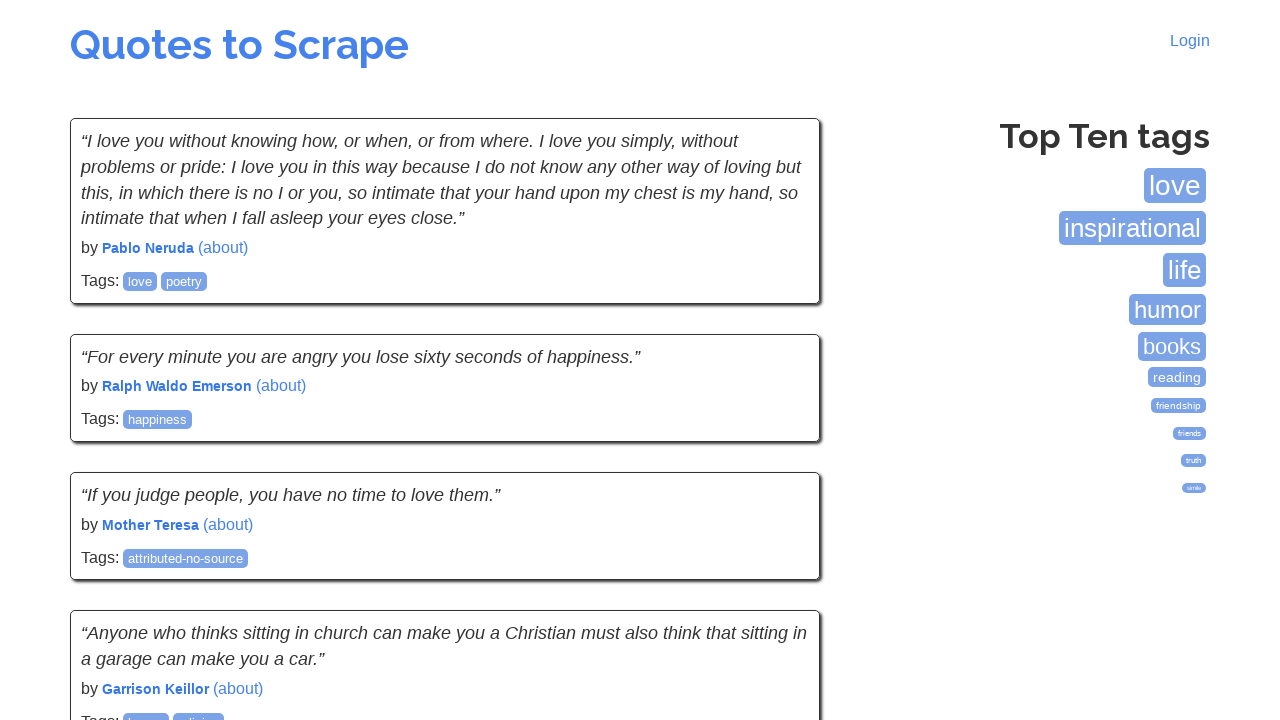

Clicked next button to navigate to page 4 at (778, 542) on li.next a
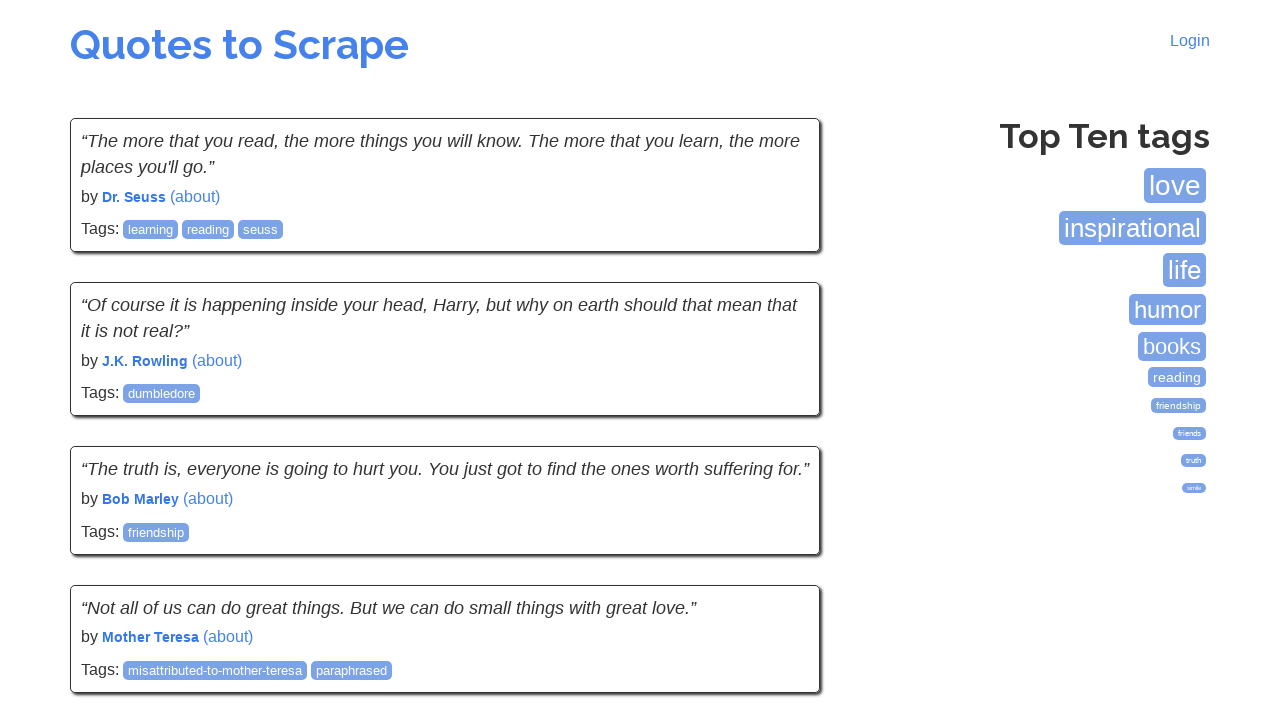

Quotes loaded on page 4
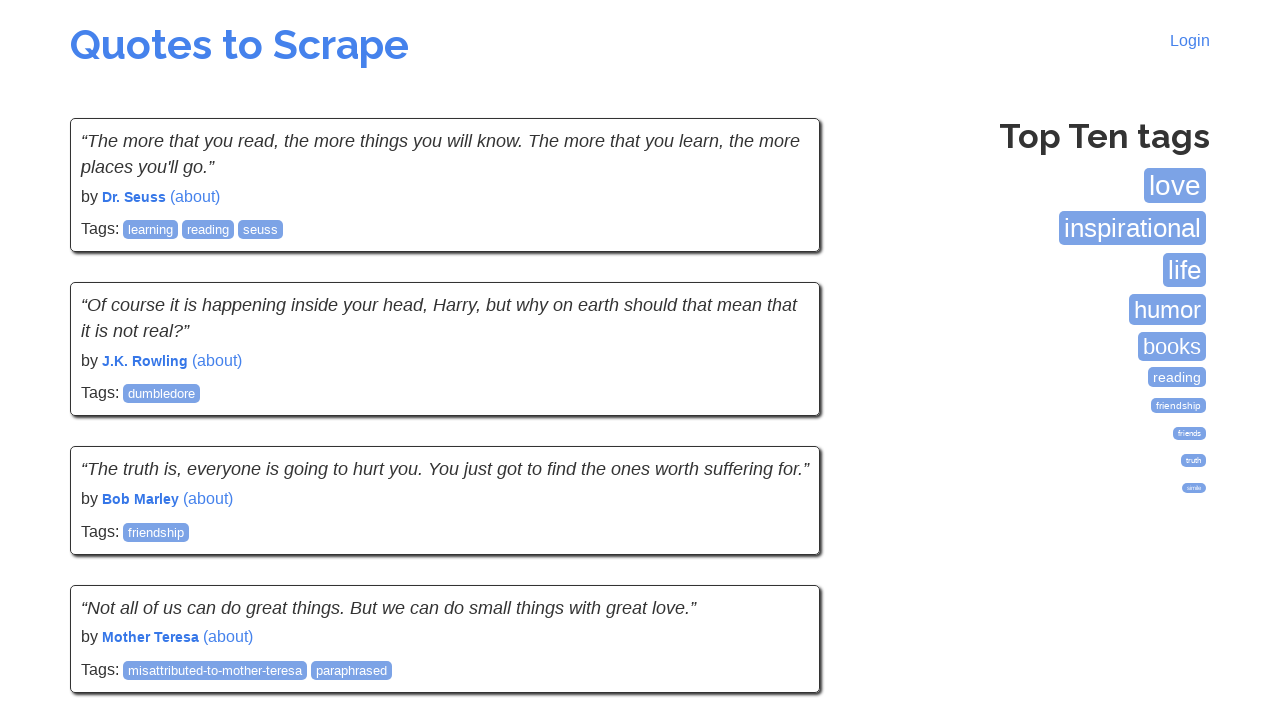

Clicked next button to navigate to page 5 at (778, 542) on li.next a
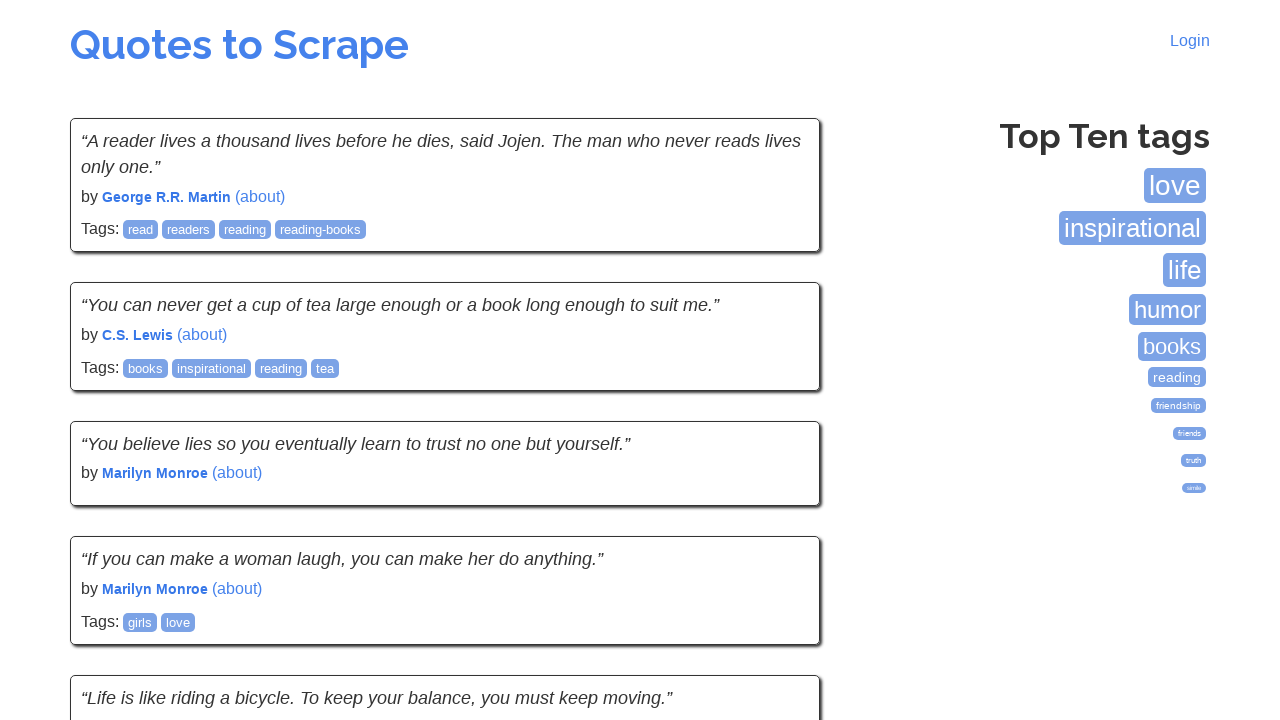

Quotes loaded on page 5
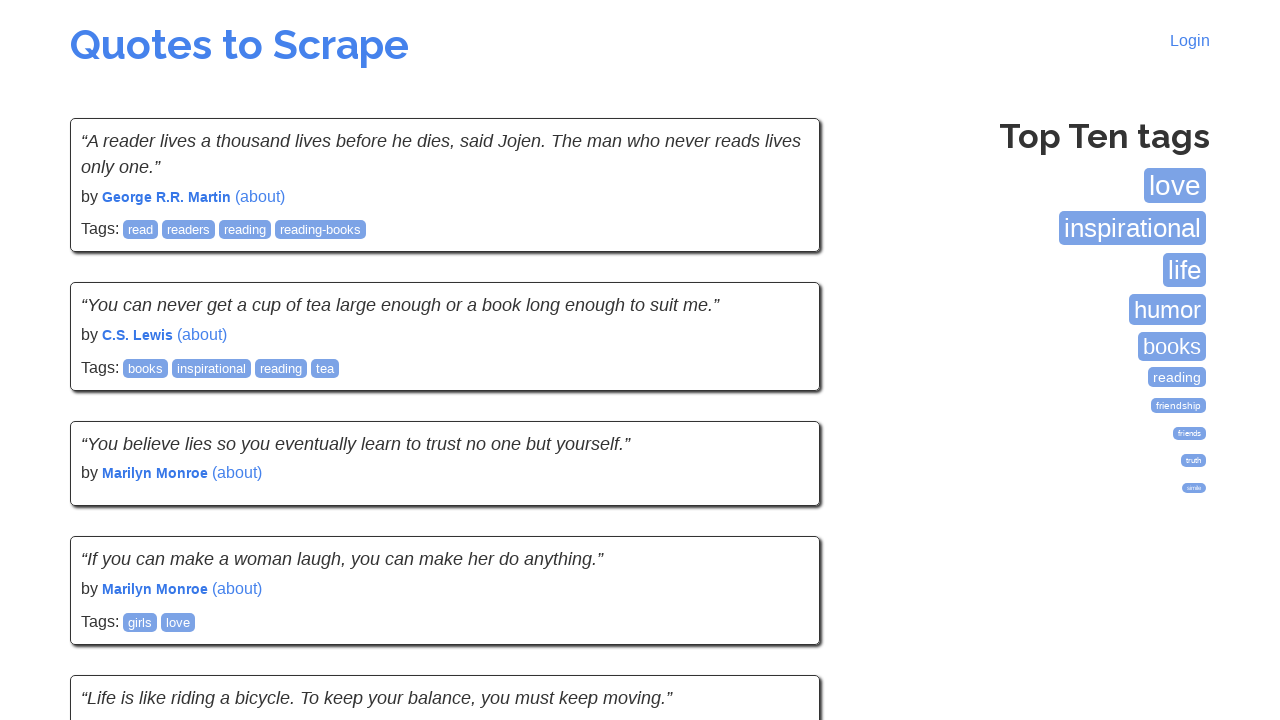

Clicked next button to navigate to page 6 at (778, 541) on li.next a
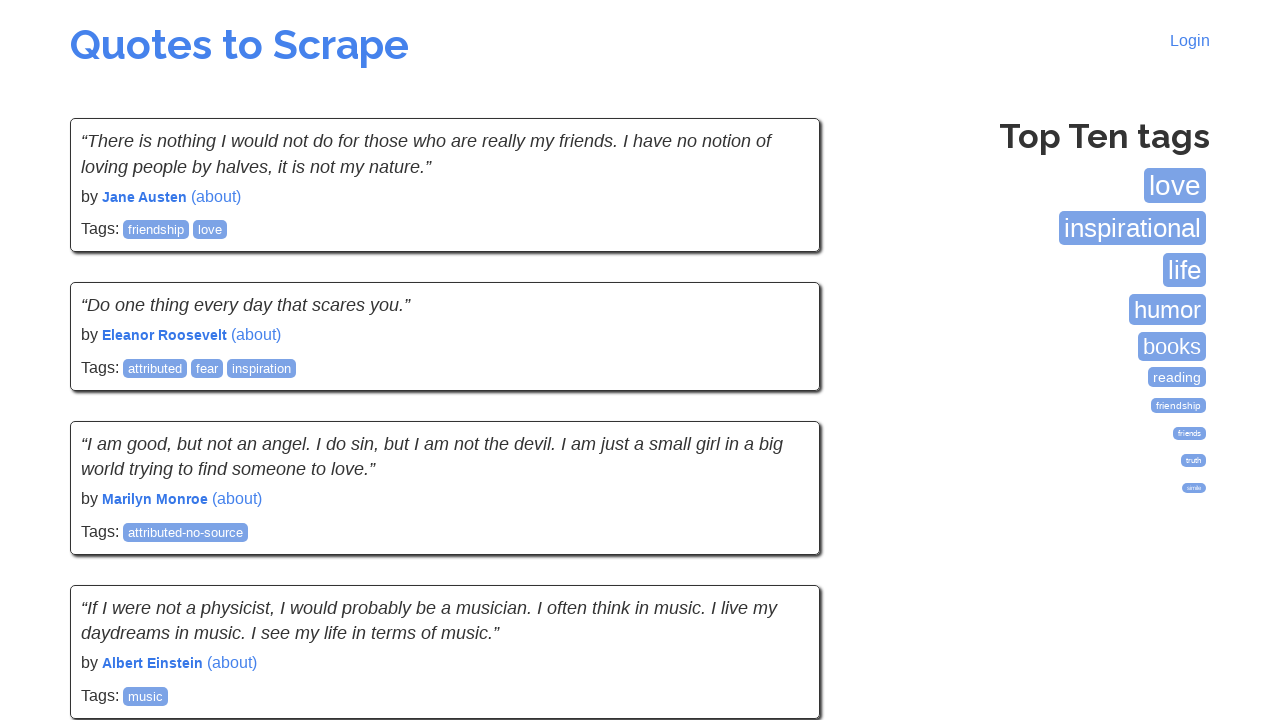

Quotes loaded on page 6
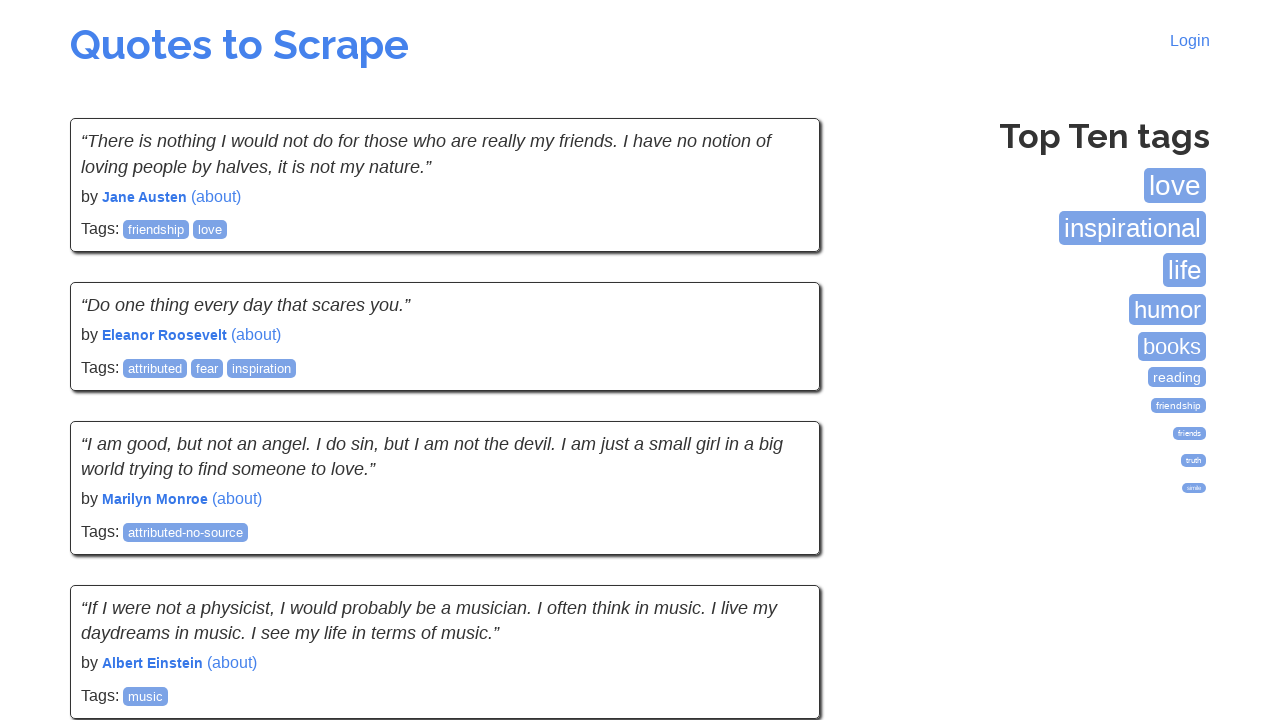

Clicked next button to navigate to page 7 at (778, 542) on li.next a
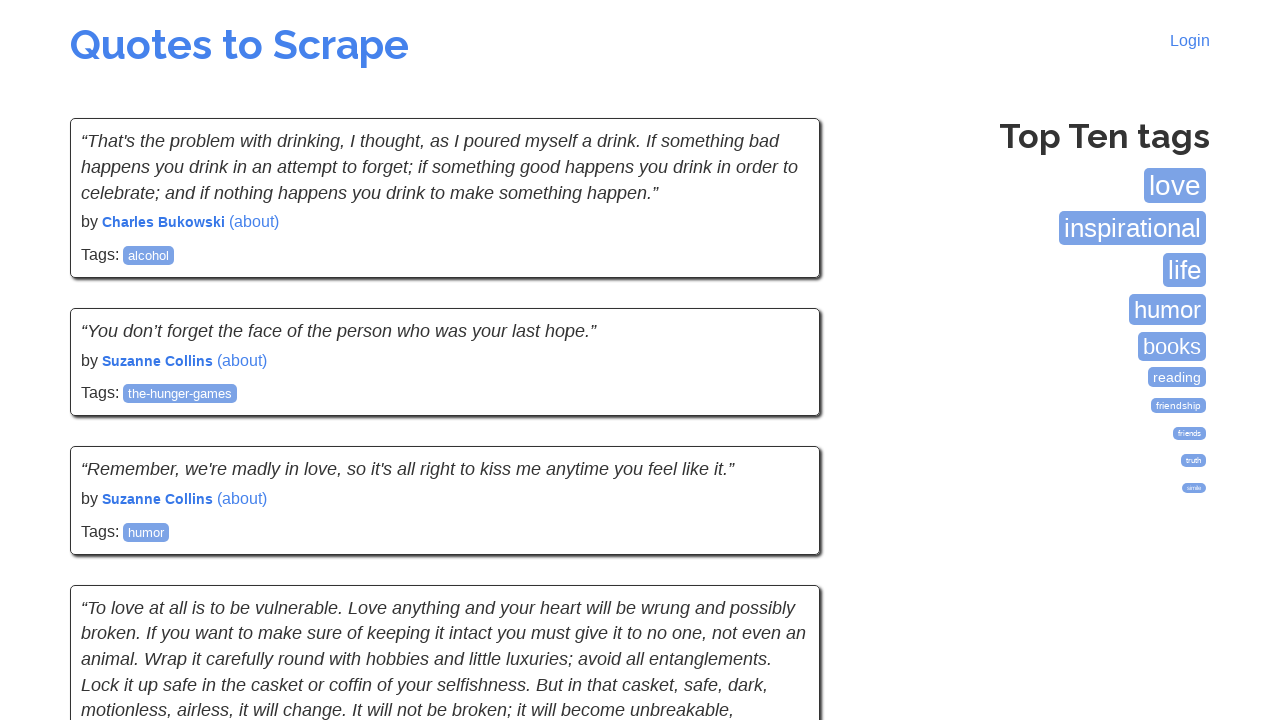

Quotes loaded on page 7
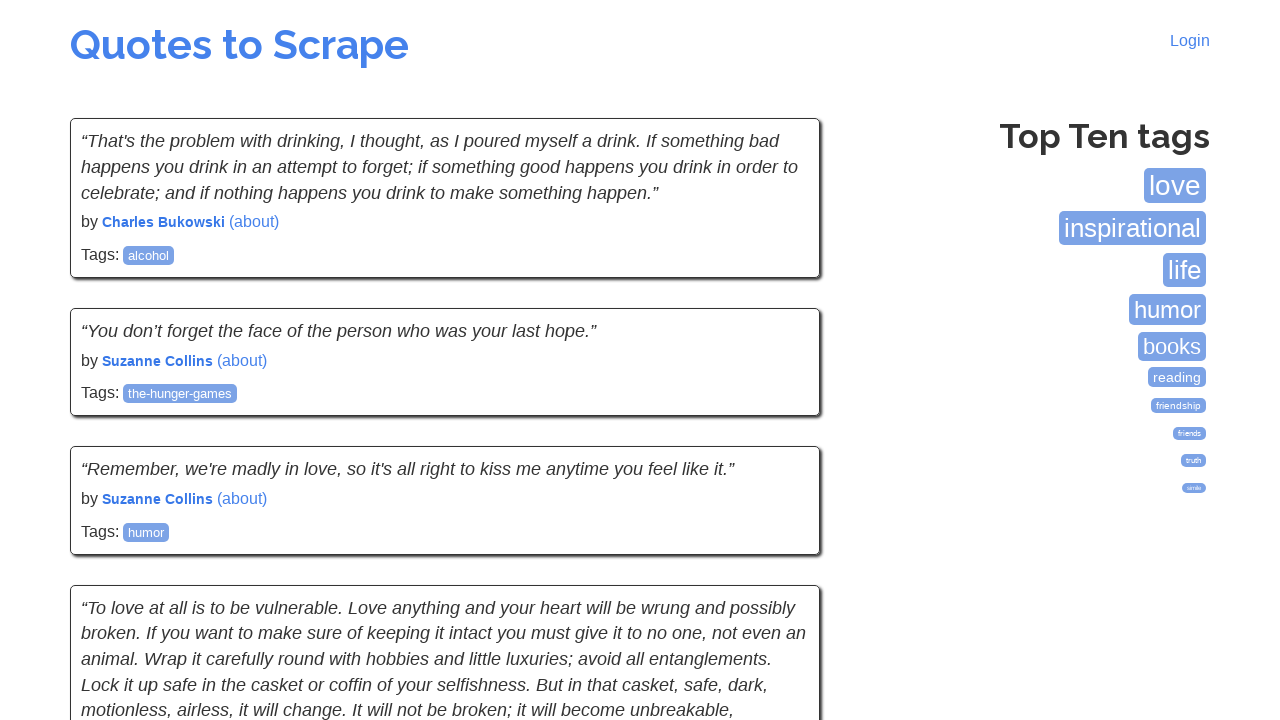

Clicked next button to navigate to page 8 at (778, 542) on li.next a
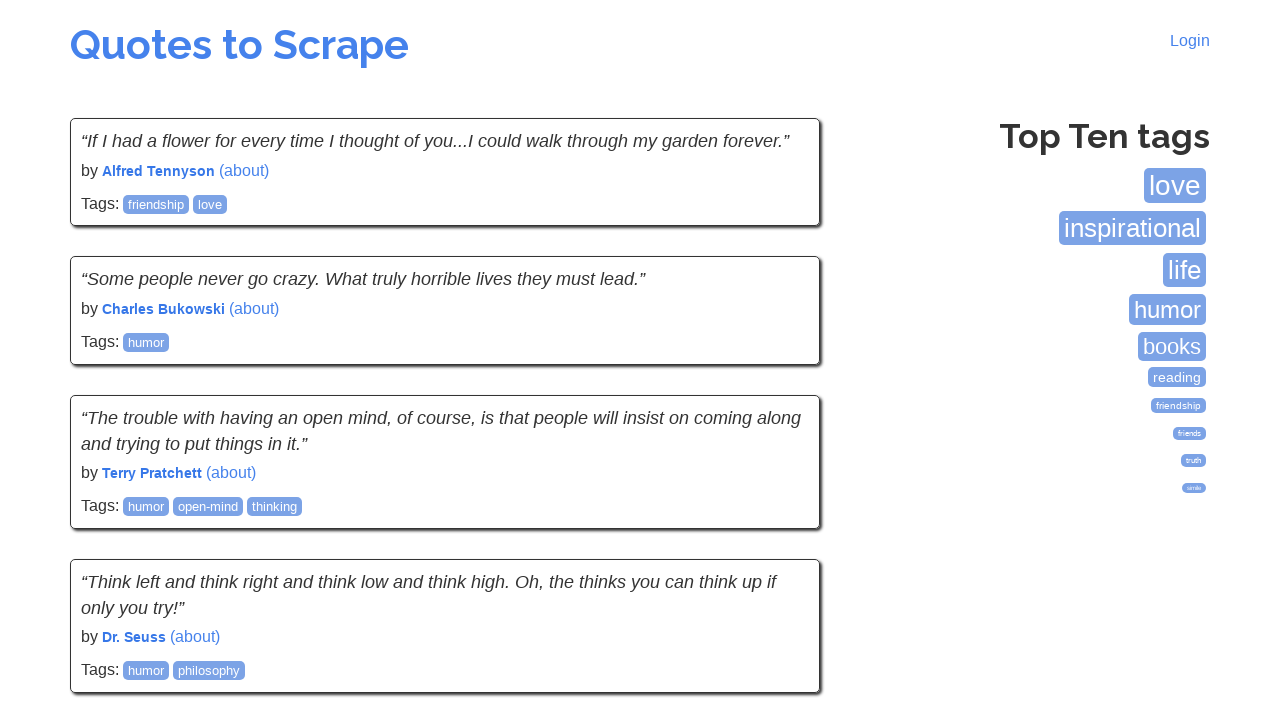

Quotes loaded on page 8
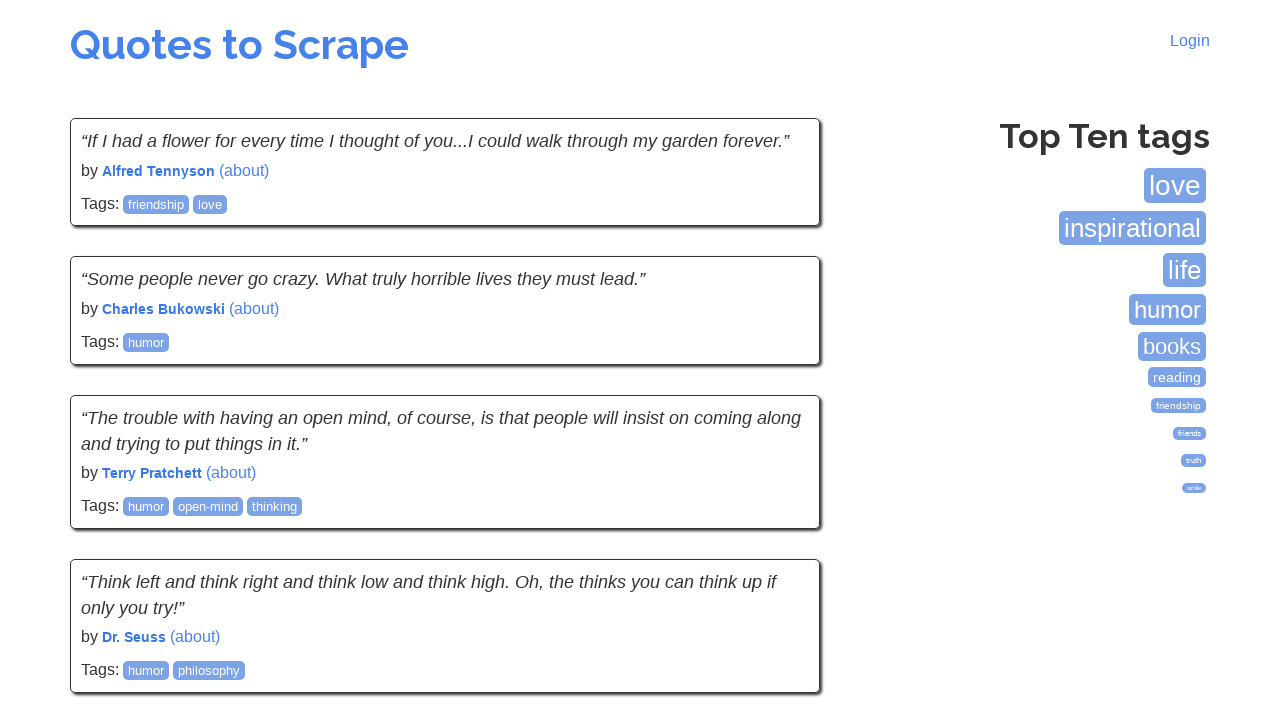

Clicked next button to navigate to page 9 at (778, 542) on li.next a
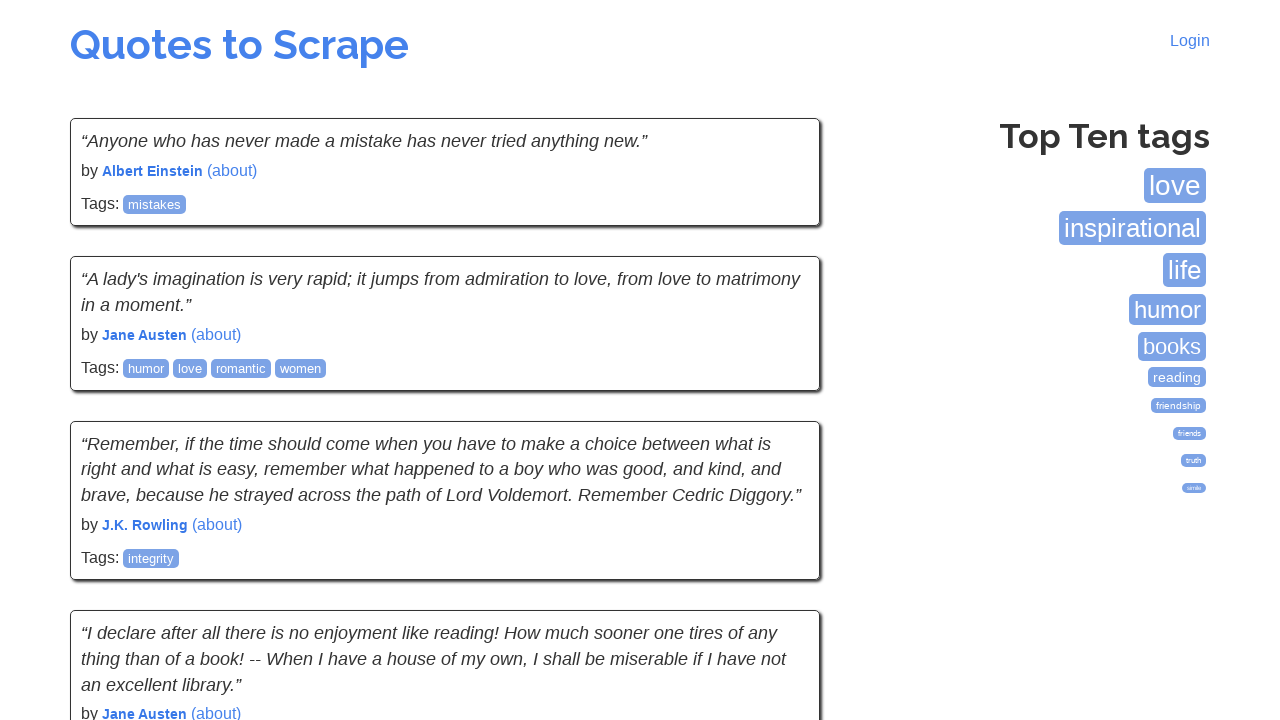

Quotes loaded on page 9
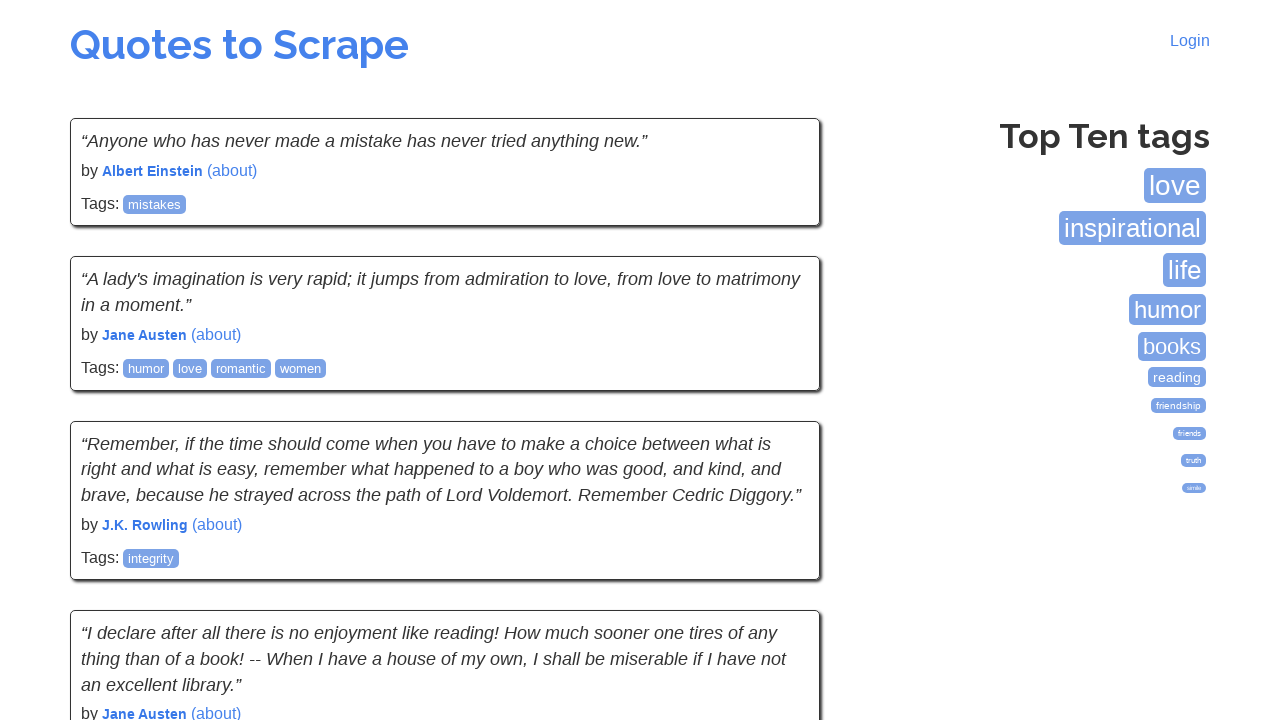

Clicked next button to navigate to page 10 at (778, 542) on li.next a
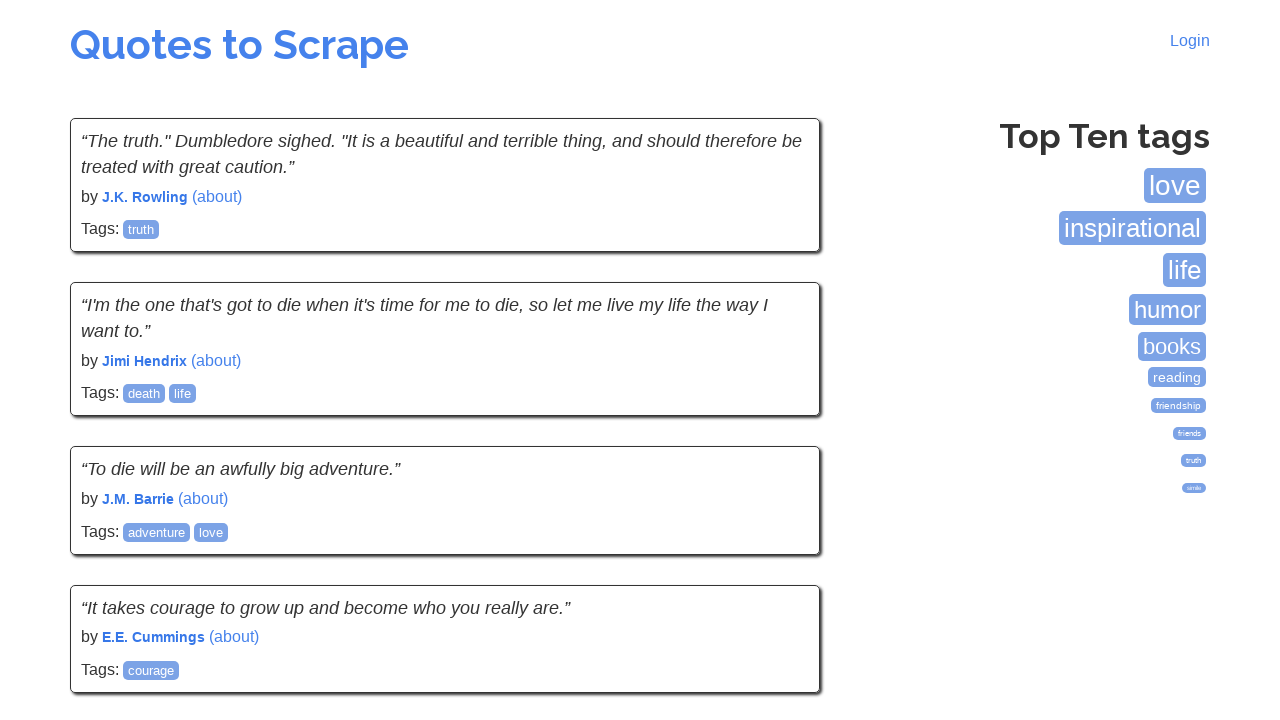

Quotes loaded on page 10
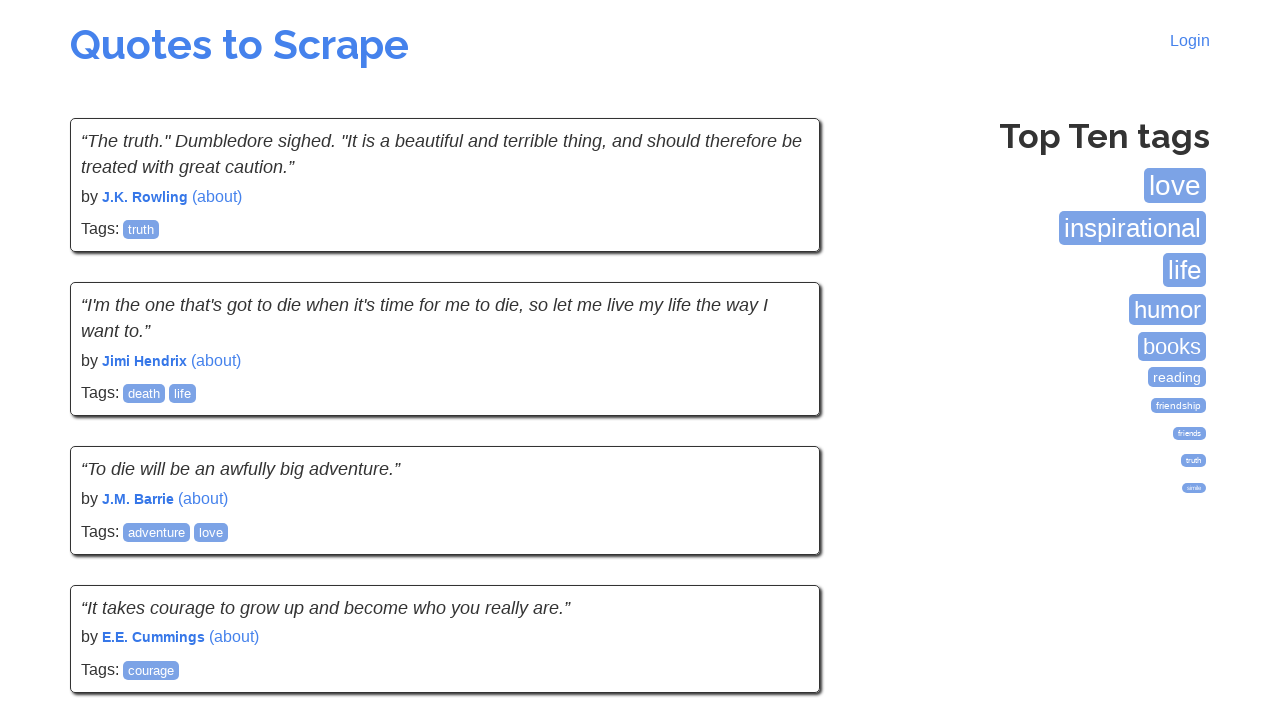

Verified quote text is visible on the final page
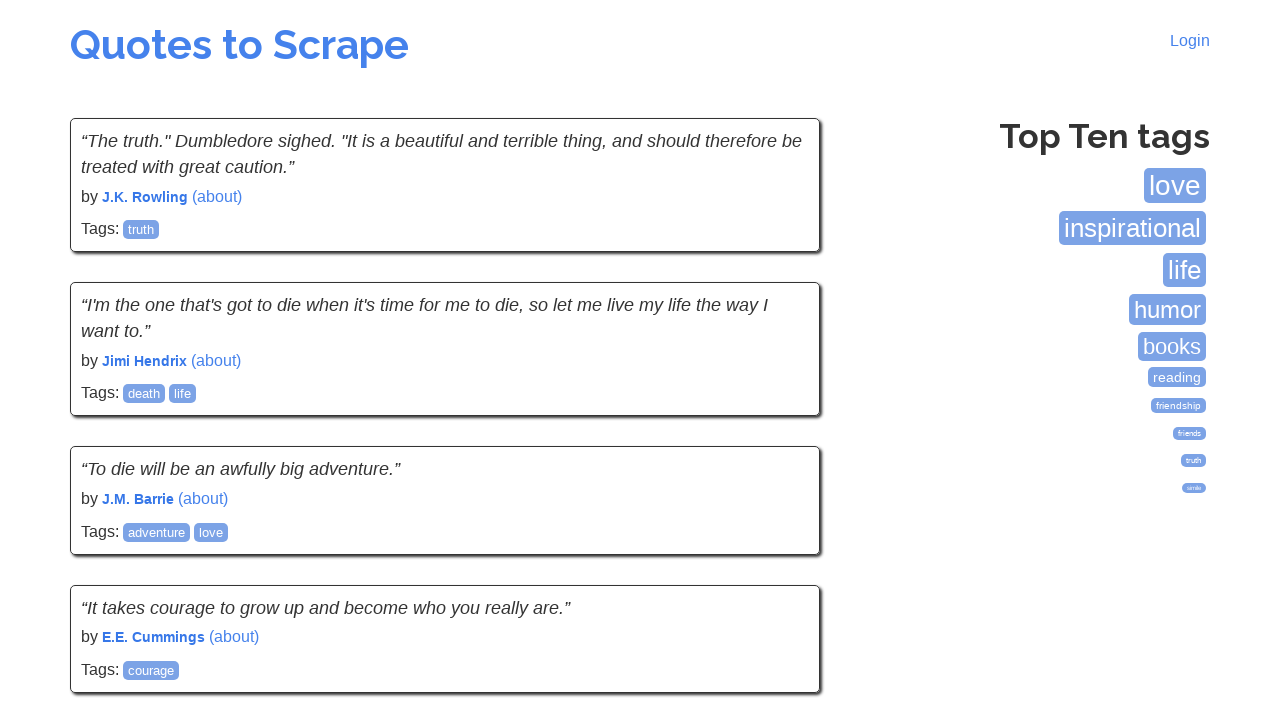

Verified author names are visible on the final page
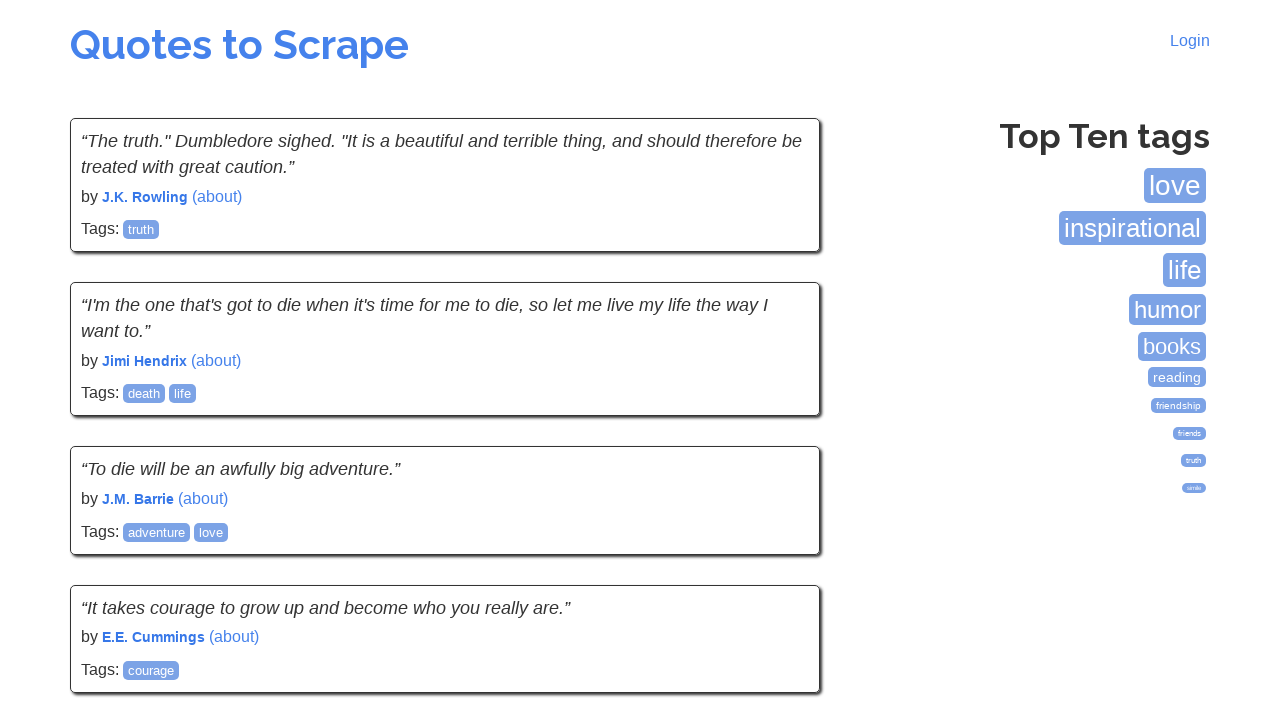

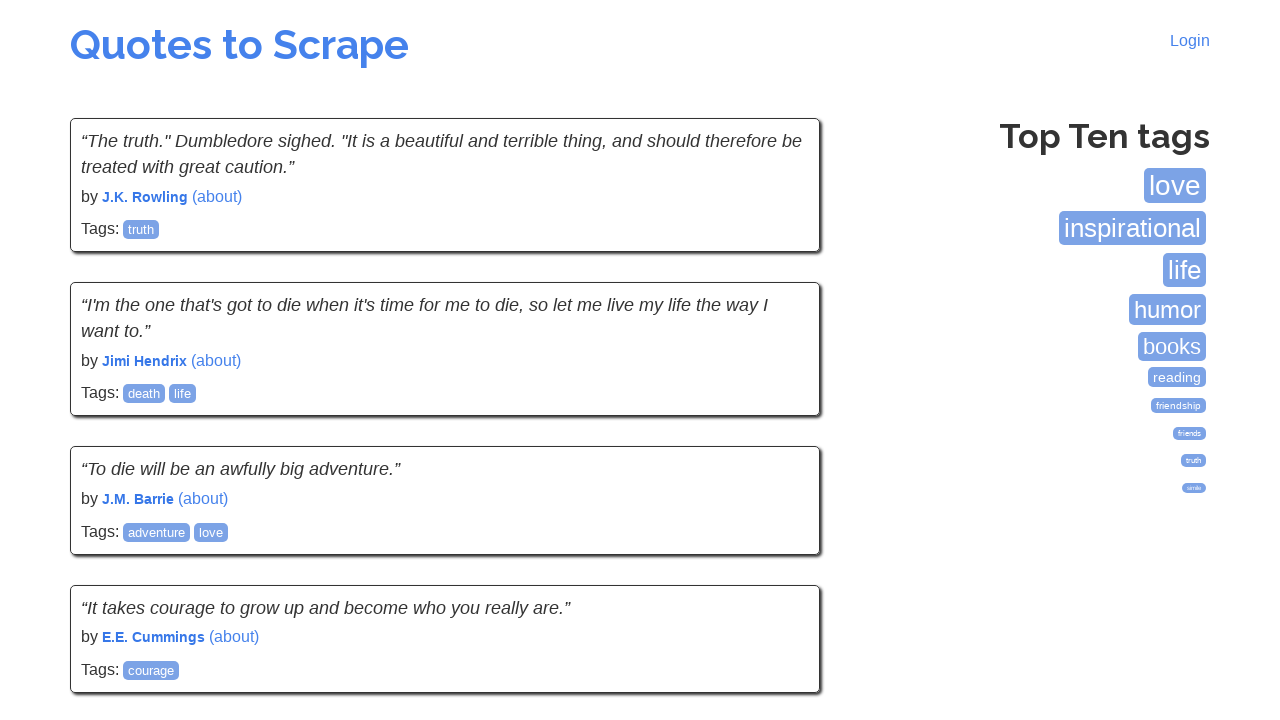